Tests data persistence by creating todos, marking one complete, and reloading the page to verify state is maintained.

Starting URL: https://demo.playwright.dev/todomvc

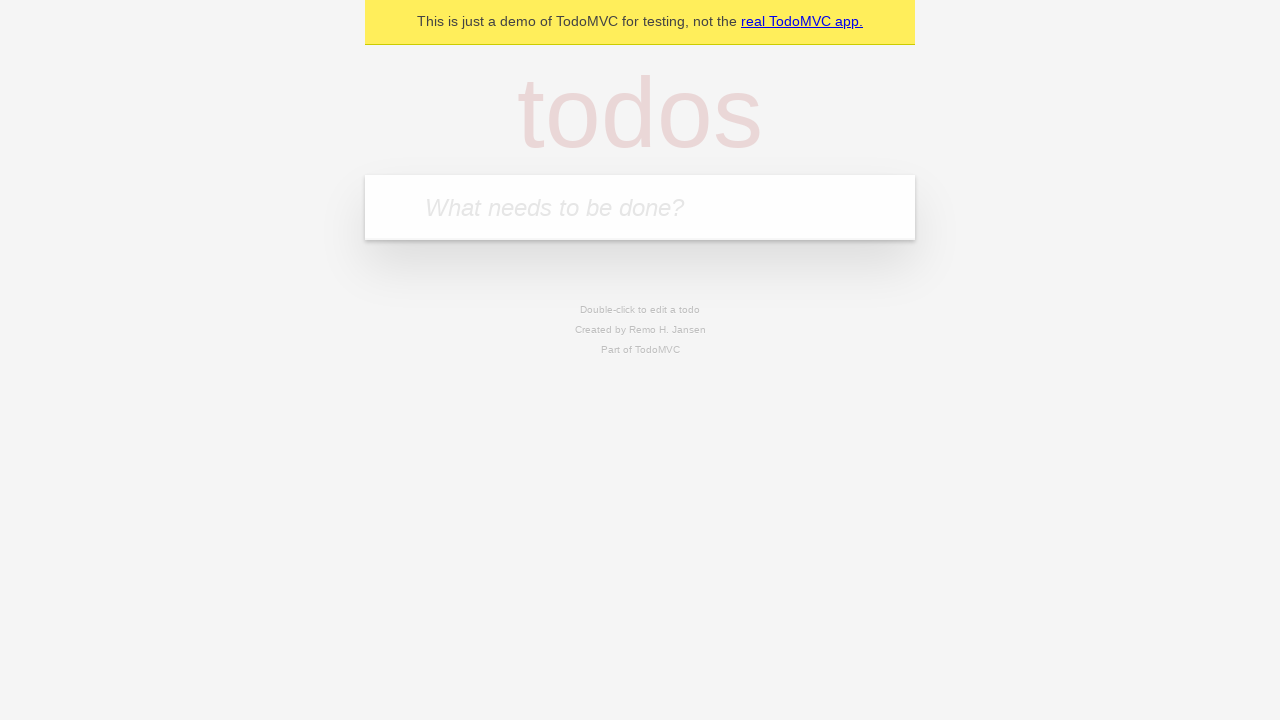

Filled todo input with 'buy some cheese' on internal:attr=[placeholder="What needs to be done?"i]
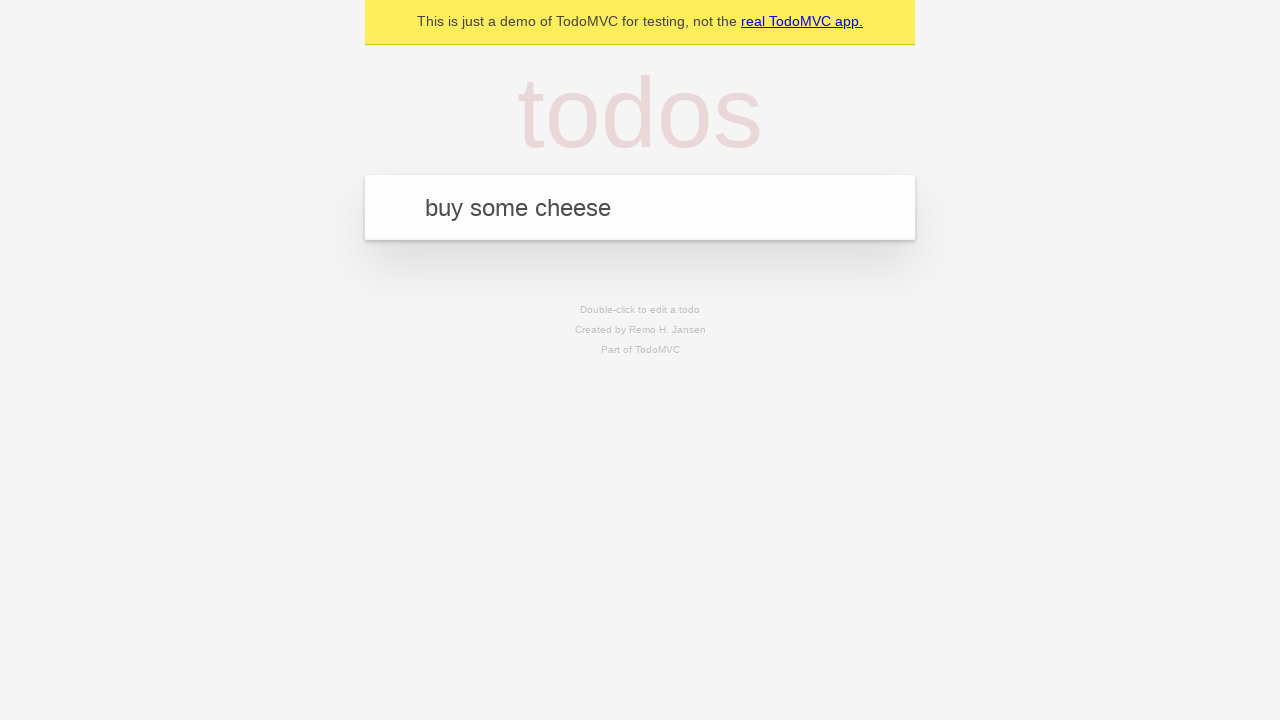

Pressed Enter to create first todo on internal:attr=[placeholder="What needs to be done?"i]
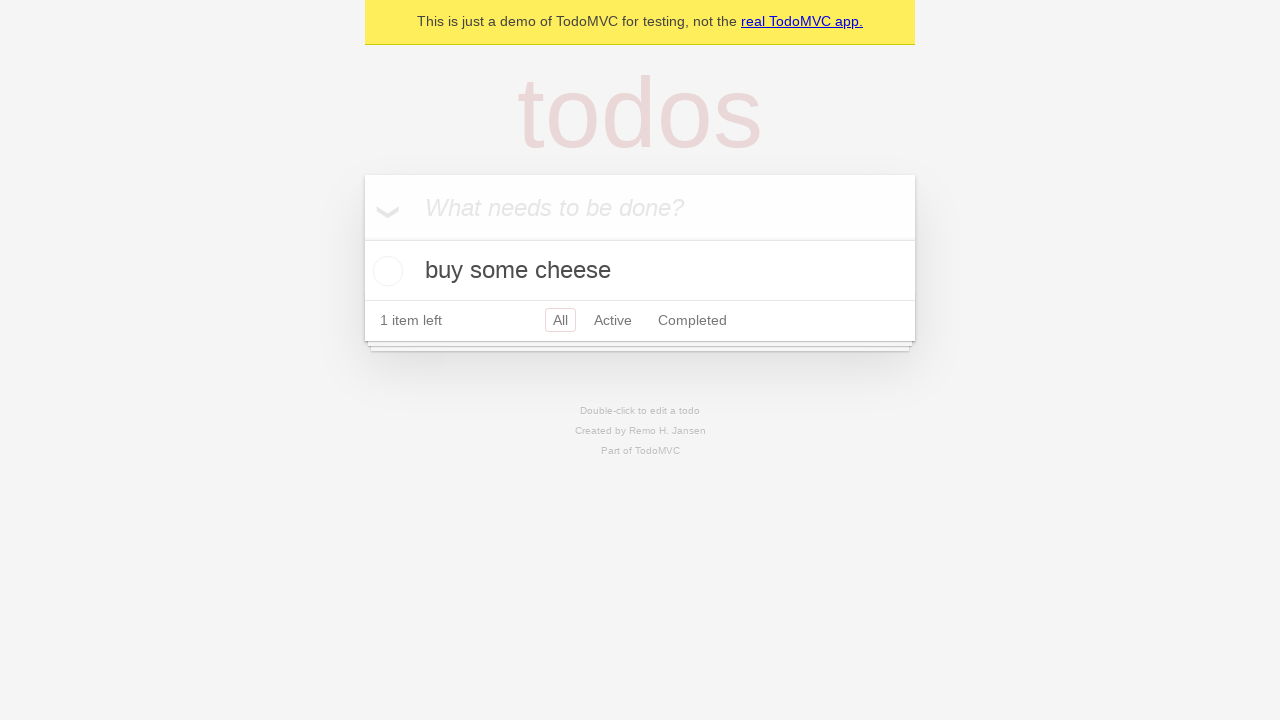

Filled todo input with 'feed the cat' on internal:attr=[placeholder="What needs to be done?"i]
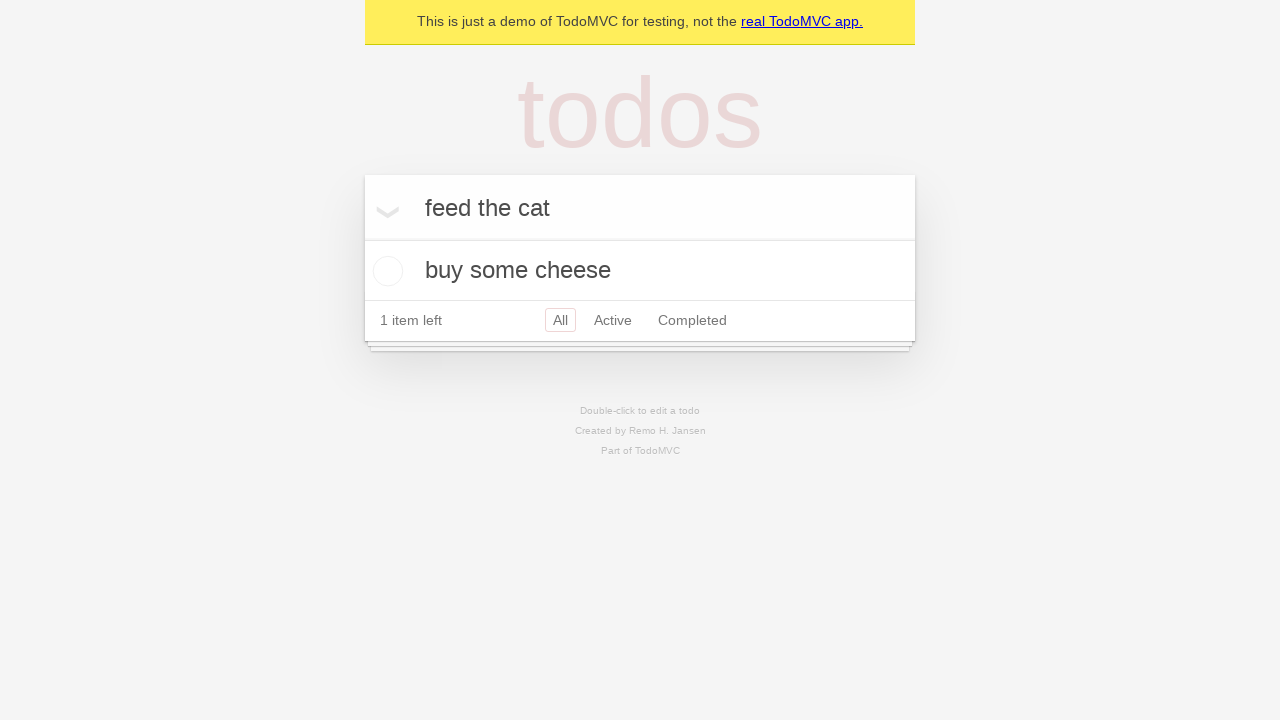

Pressed Enter to create second todo on internal:attr=[placeholder="What needs to be done?"i]
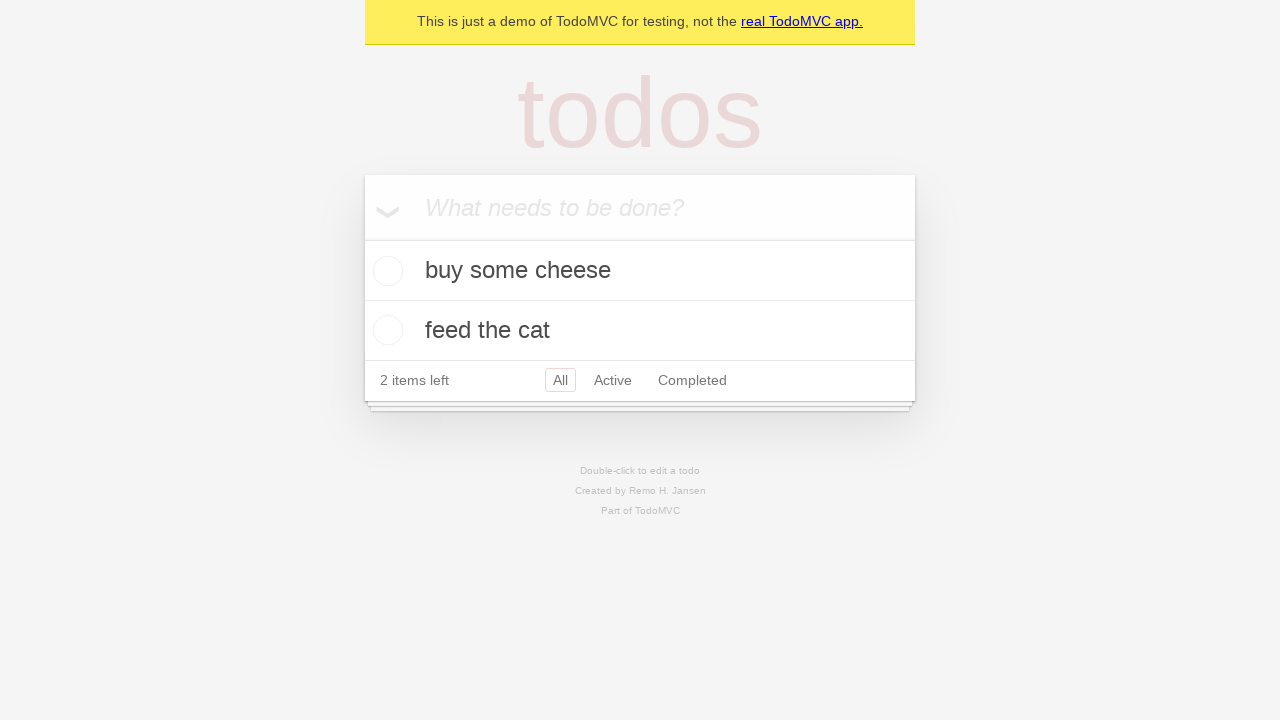

Checked first todo as complete at (385, 271) on internal:testid=[data-testid="todo-item"s] >> nth=0 >> internal:role=checkbox
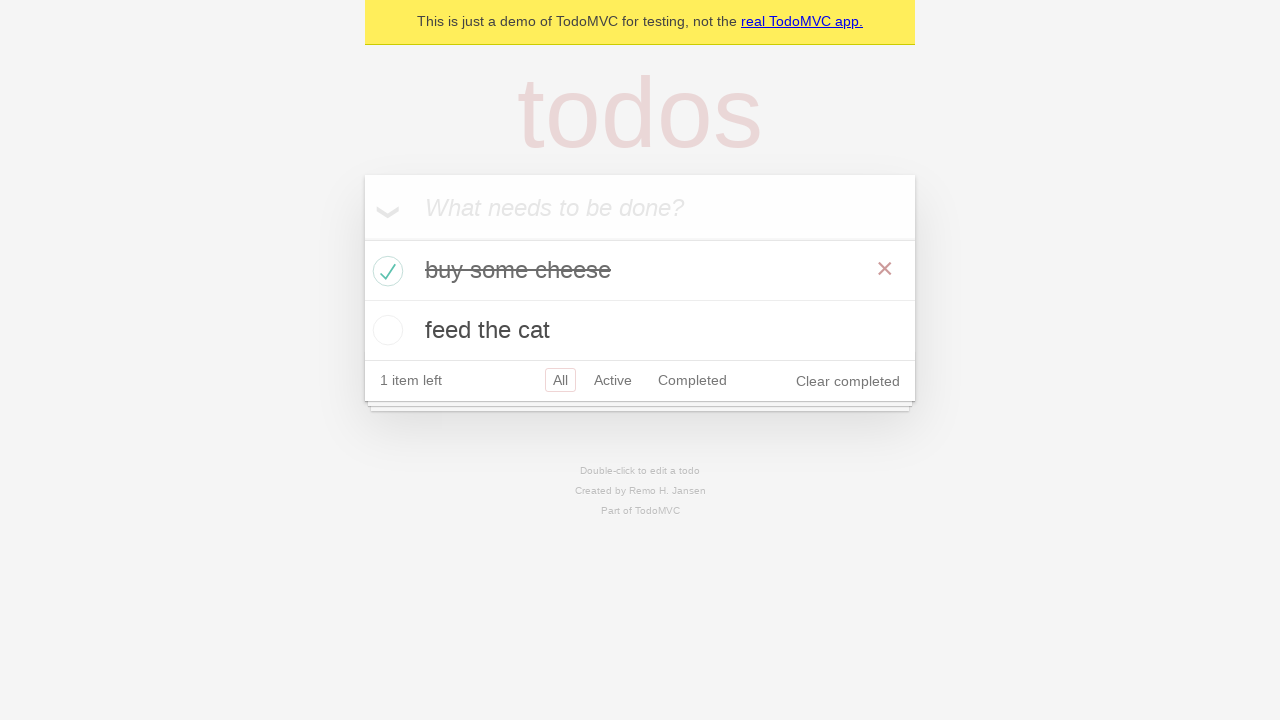

Reloaded the page to test data persistence
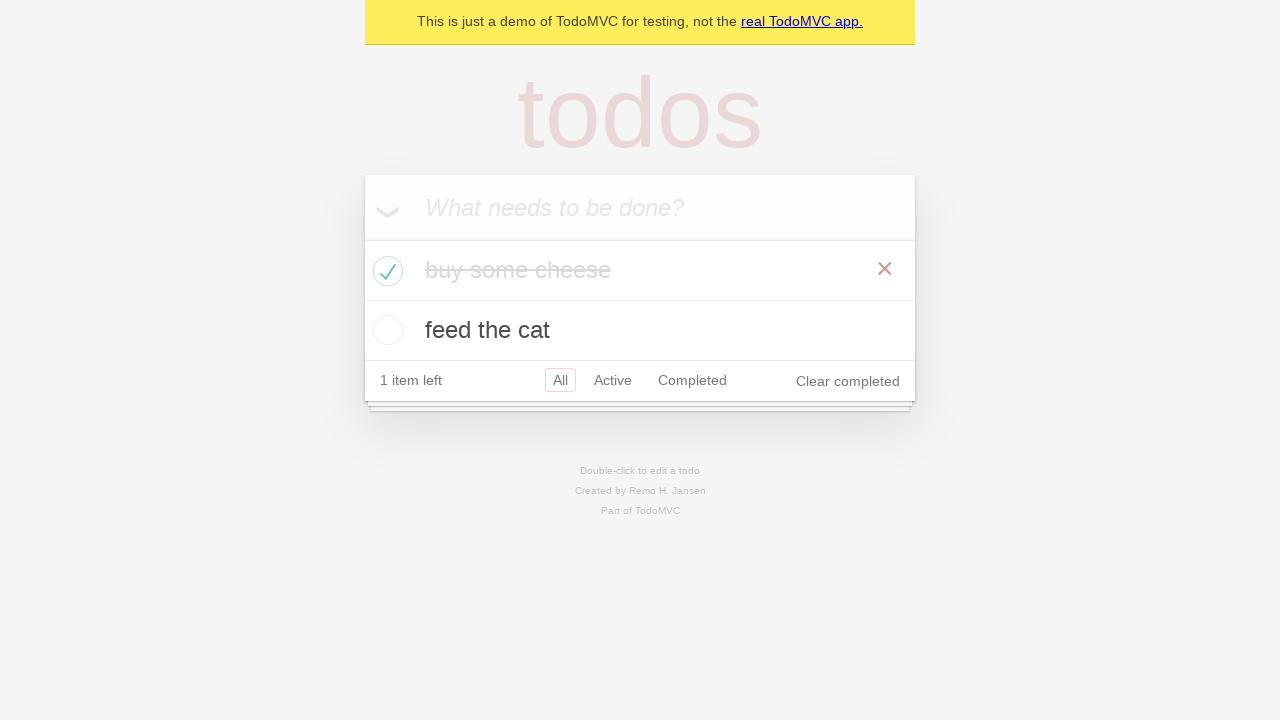

Verified todos loaded after page reload
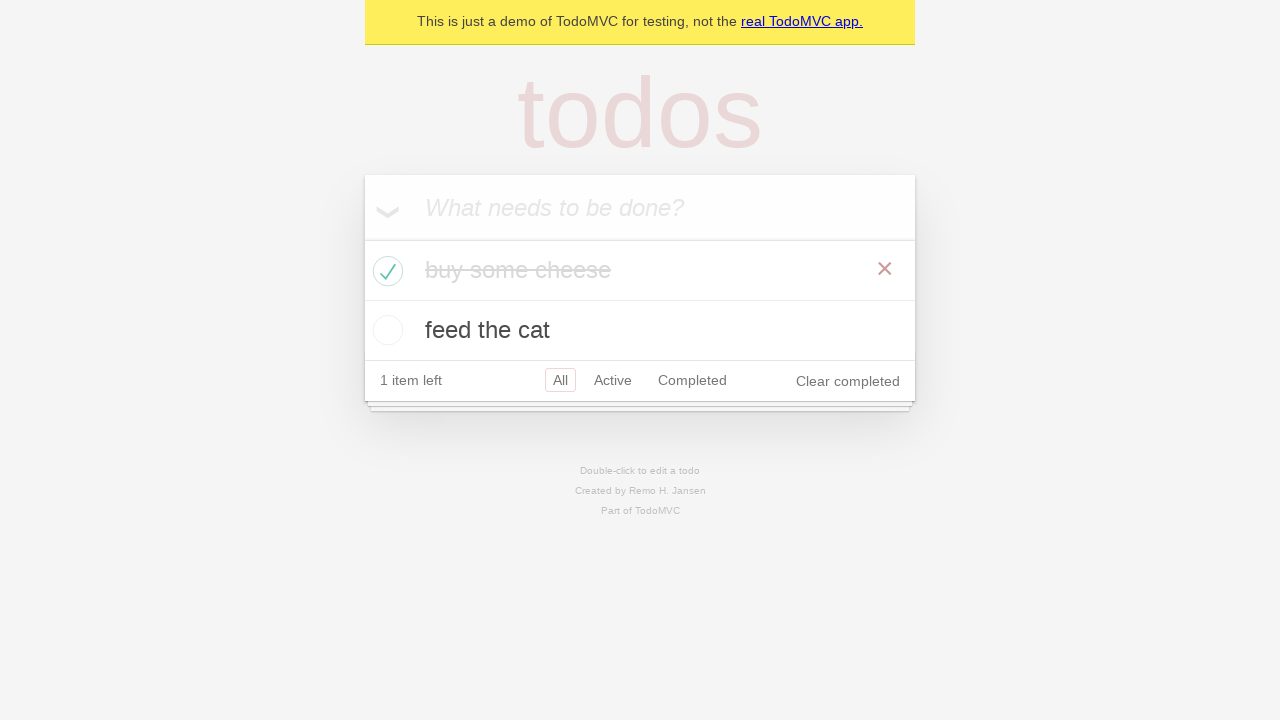

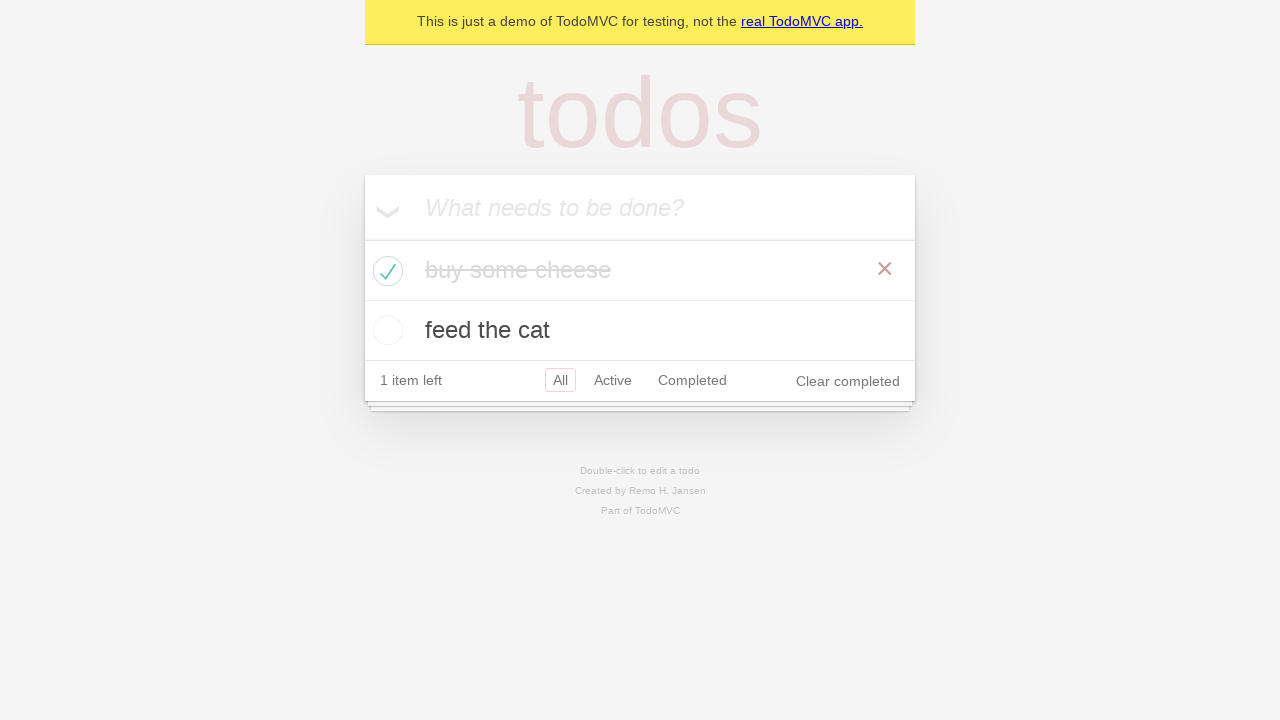